Fills out a registration form with personal details including name, address, email, phone, gender, hobbies, languages, skills, and date of birth

Starting URL: https://demo.automationtesting.in/Register.html

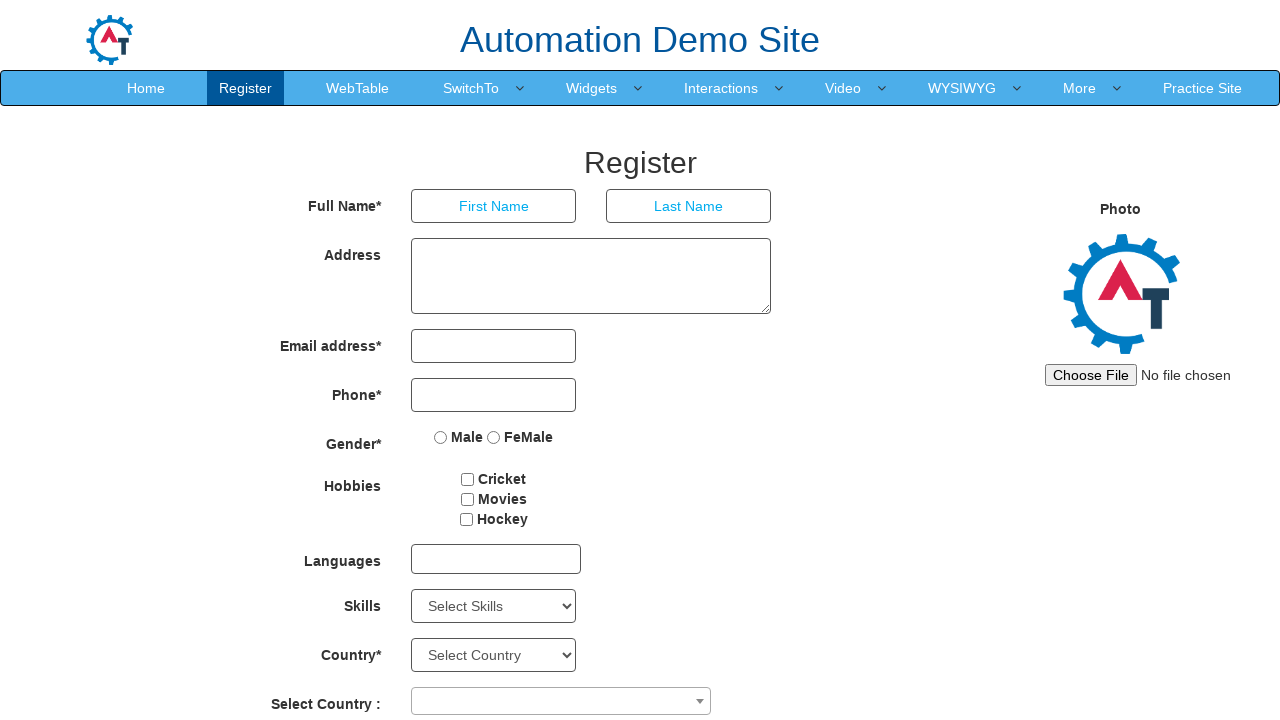

Filled first name field with 'Surendhar' on //input[@placeholder='First Name']
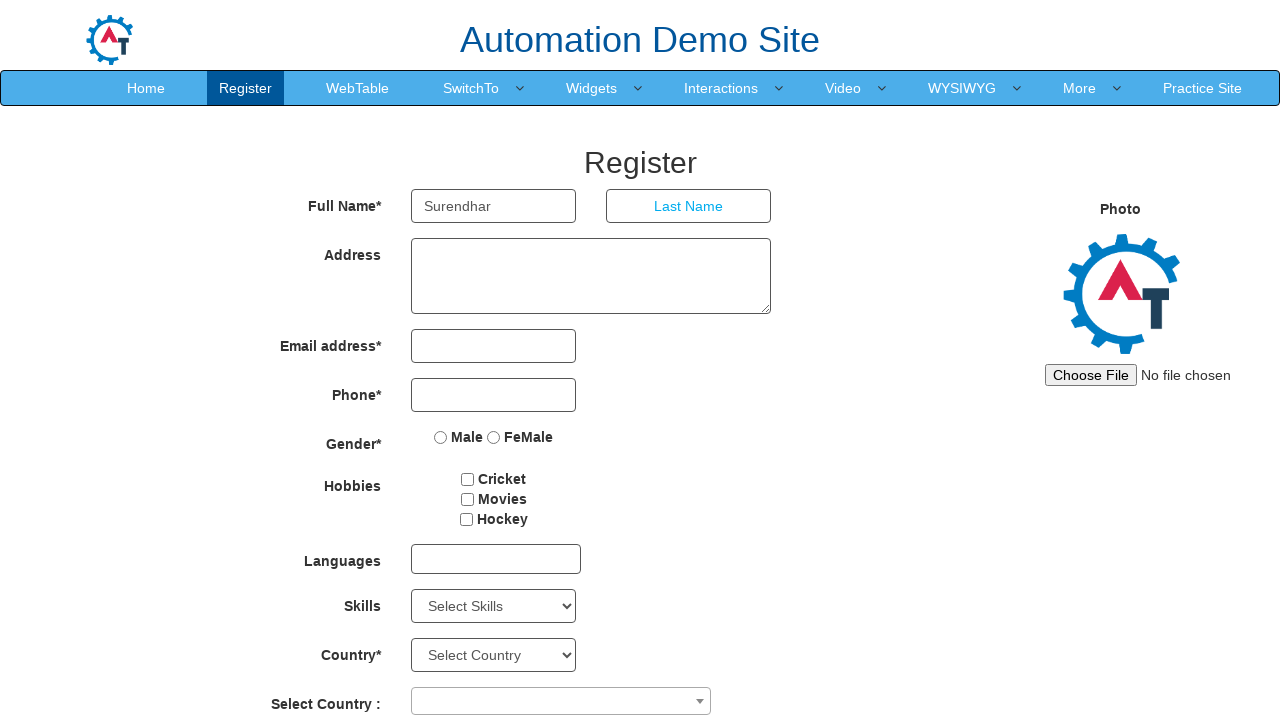

Filled last name field with 'P' on //input[@placeholder='Last Name']
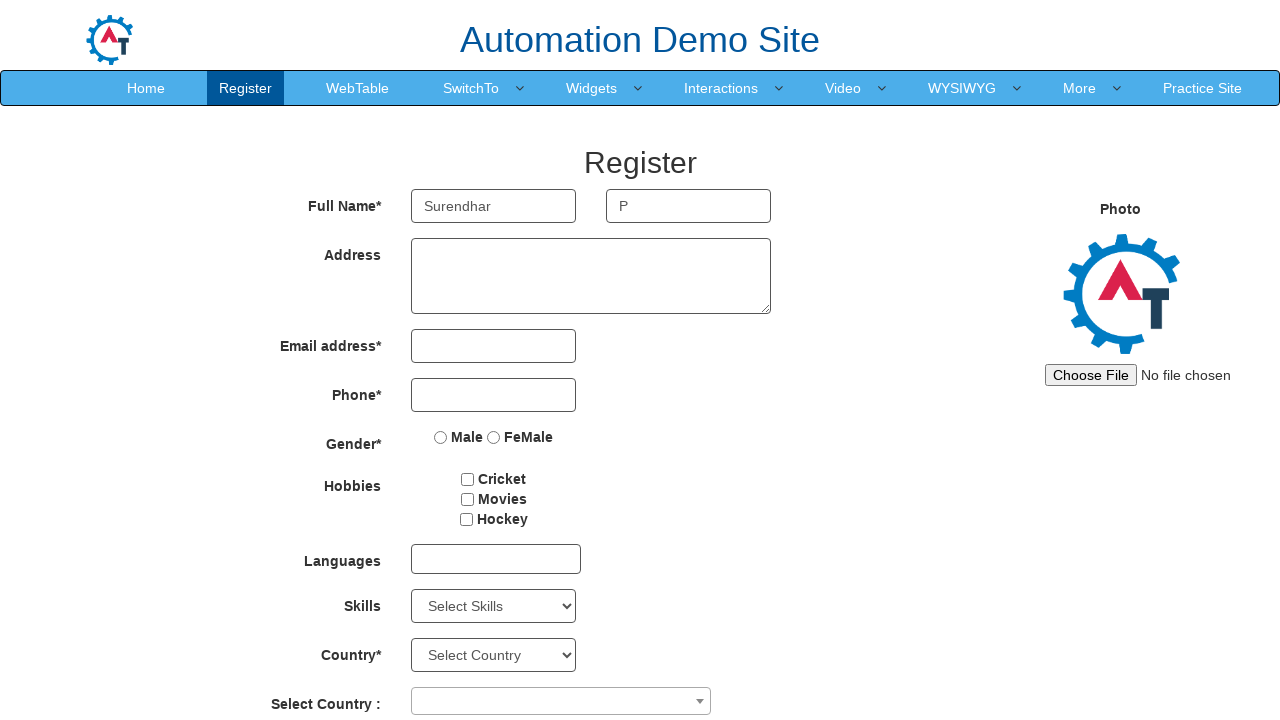

Filled address field with complete address on //textarea[@ng-model='Adress']
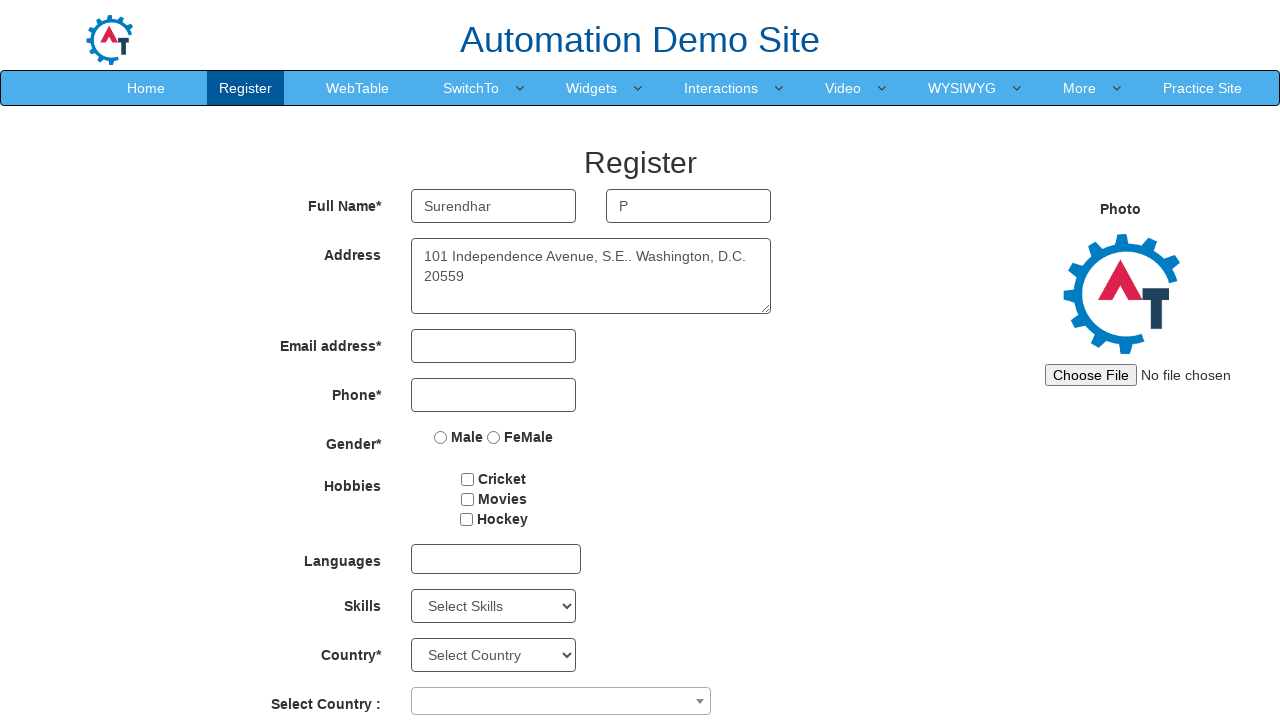

Filled email field with 'testuser123@example.com' on //input[@ng-model='EmailAdress']
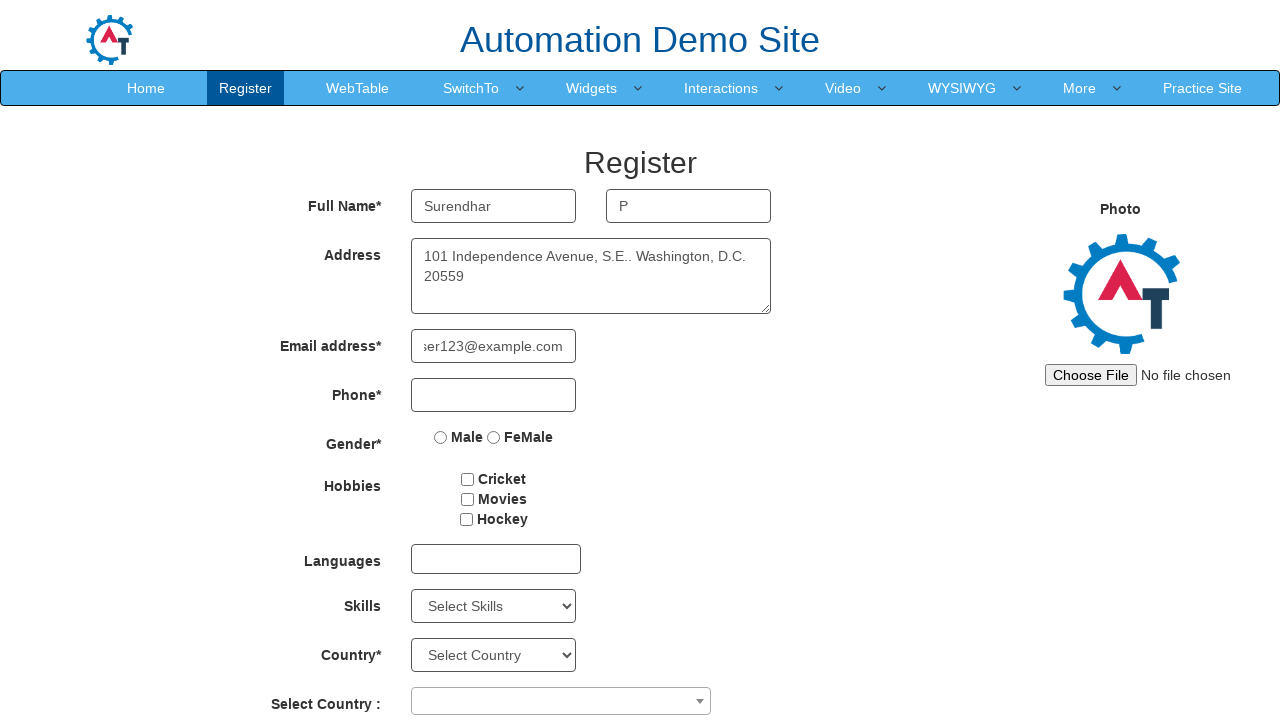

Filled phone number field with '9876543210' on //input[@ng-model='Phone']
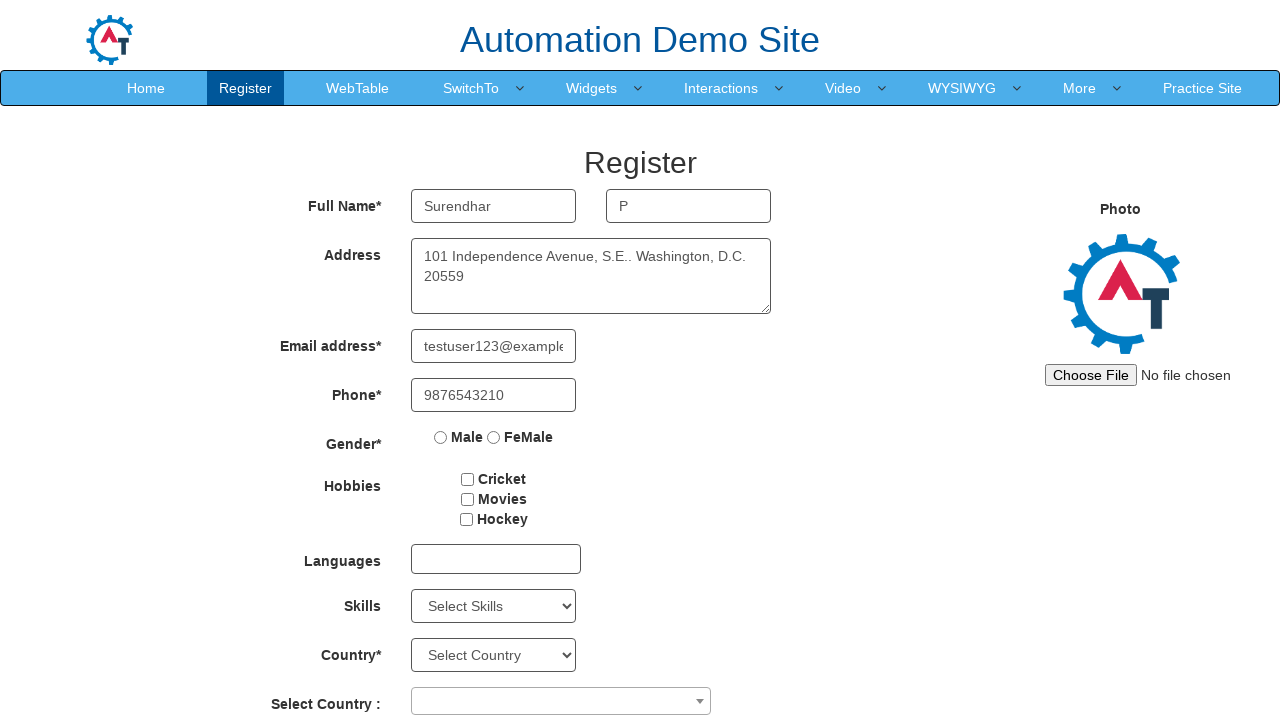

Selected gender as Male at (441, 437) on xpath=//input[@value='Male']
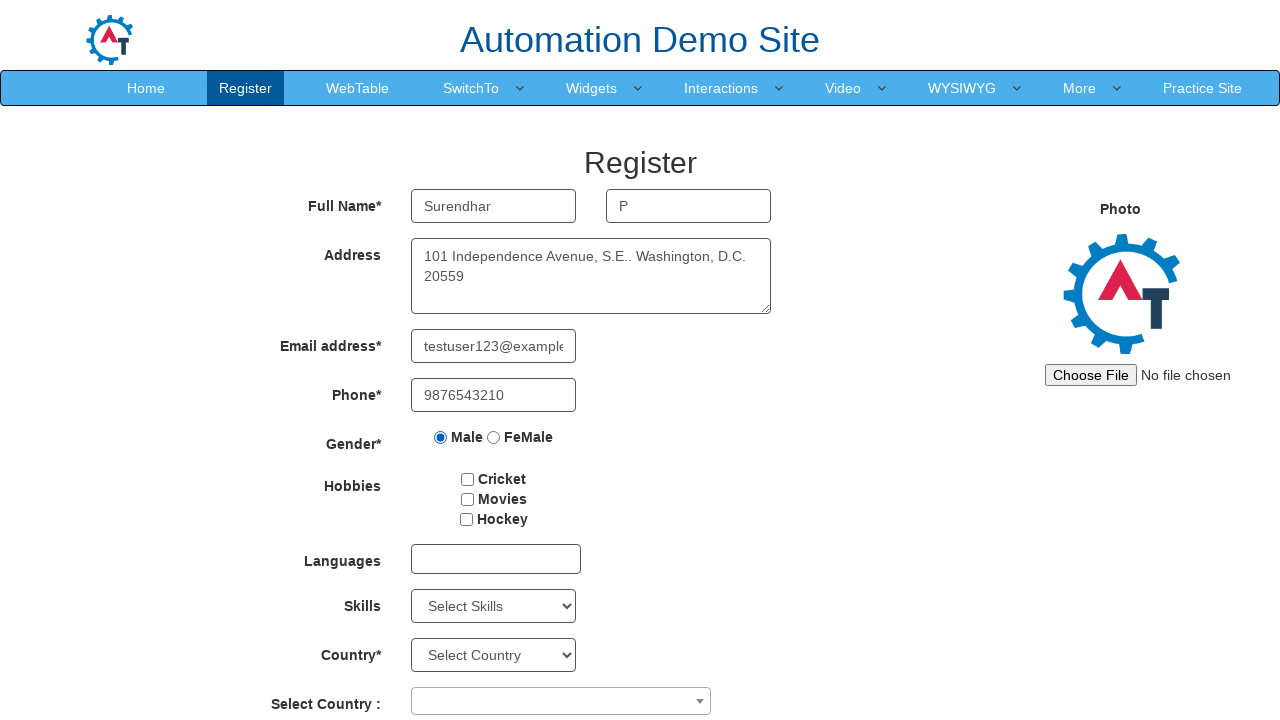

Selected hobby as Movies at (467, 499) on xpath=//input[@value='Movies']
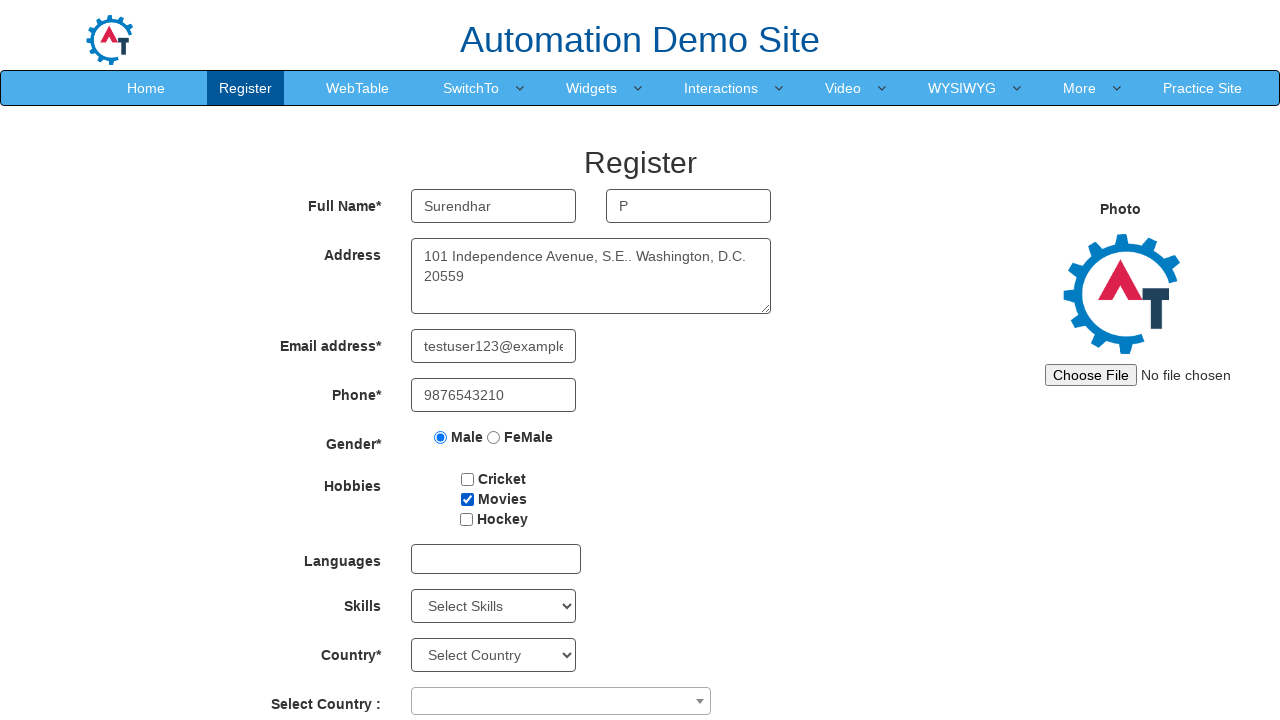

Clicked languages dropdown at (496, 559) on #msdd
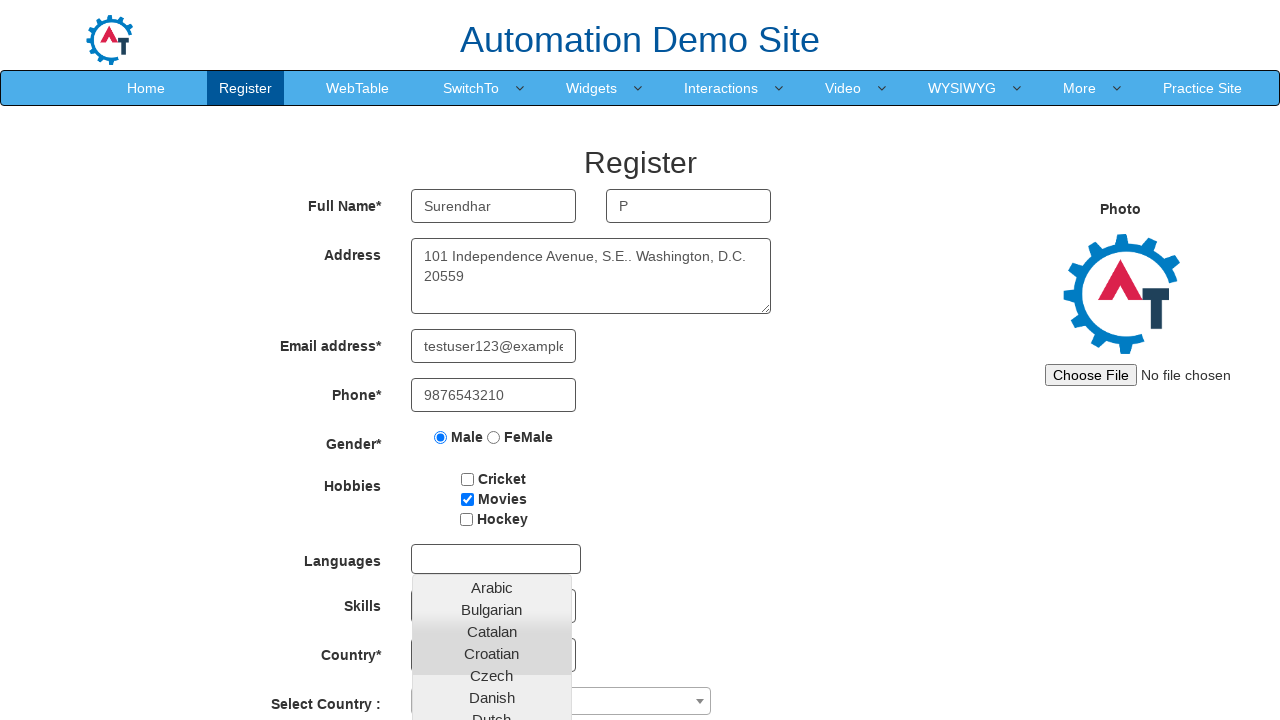

Selected English language at (492, 457) on xpath=//a[text()='English']
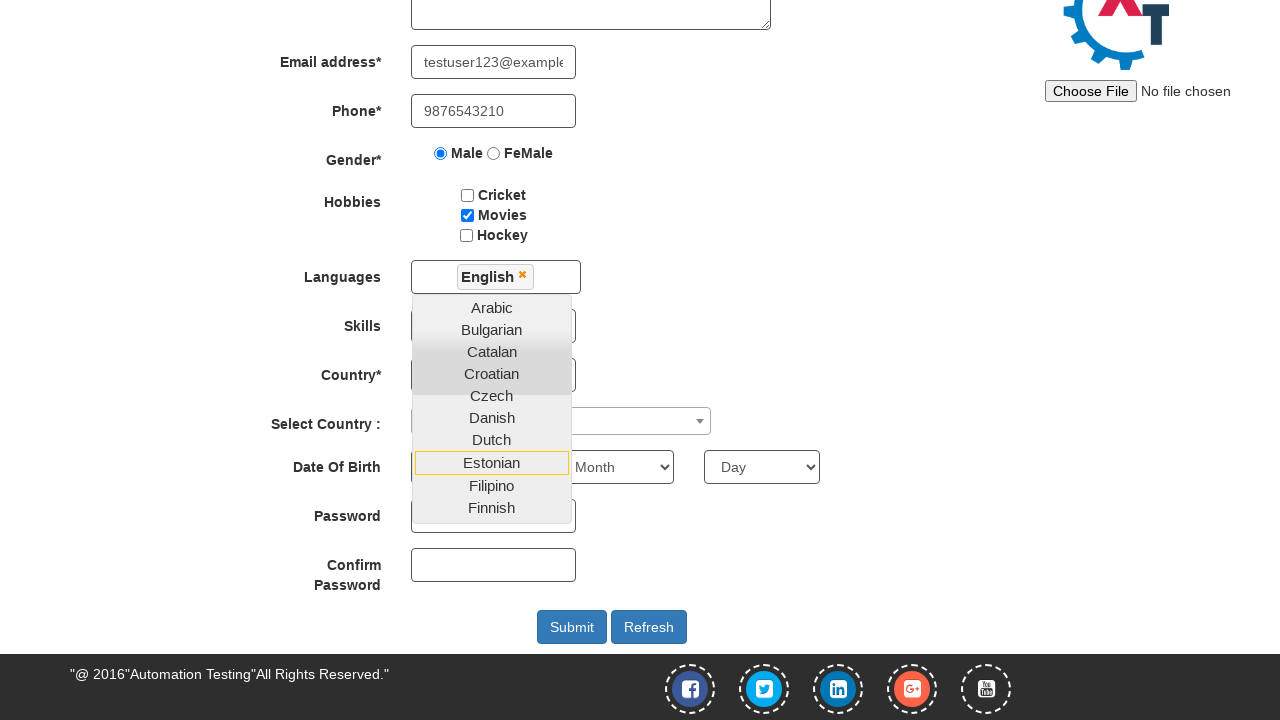

Selected French language at (492, 514) on xpath=//a[text()='French']
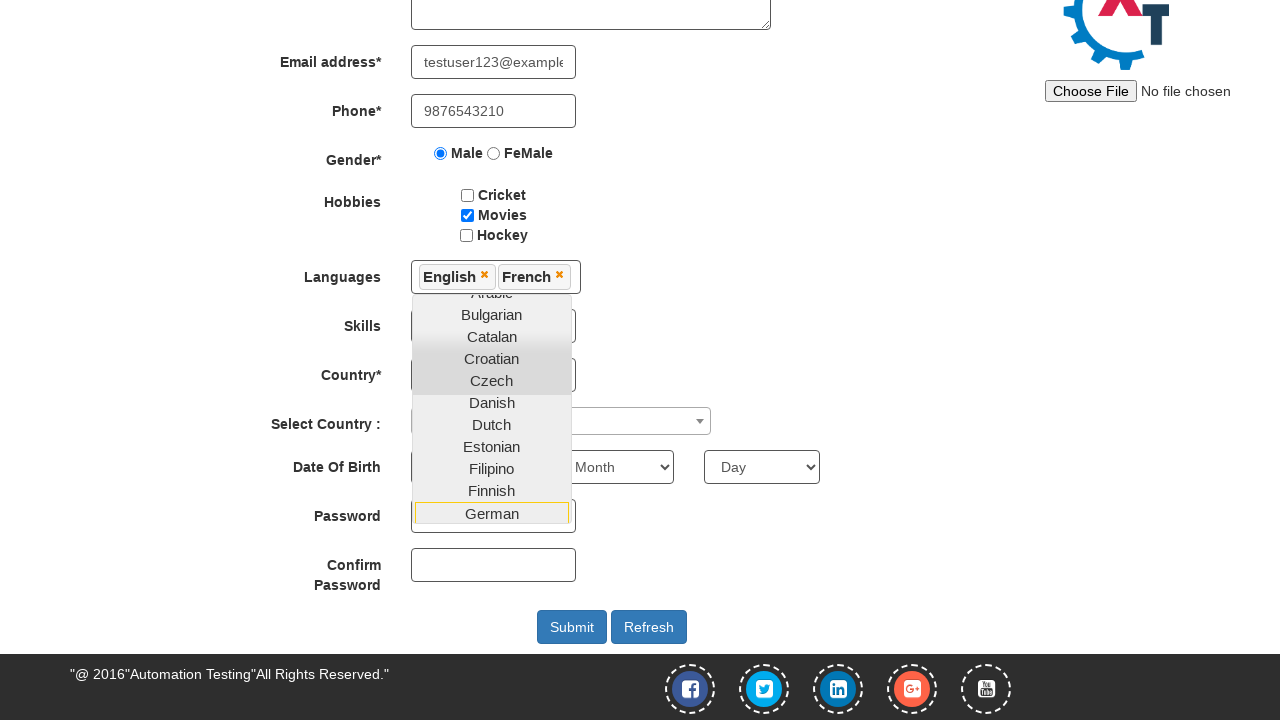

Selected MySQL from skills dropdown on #Skills
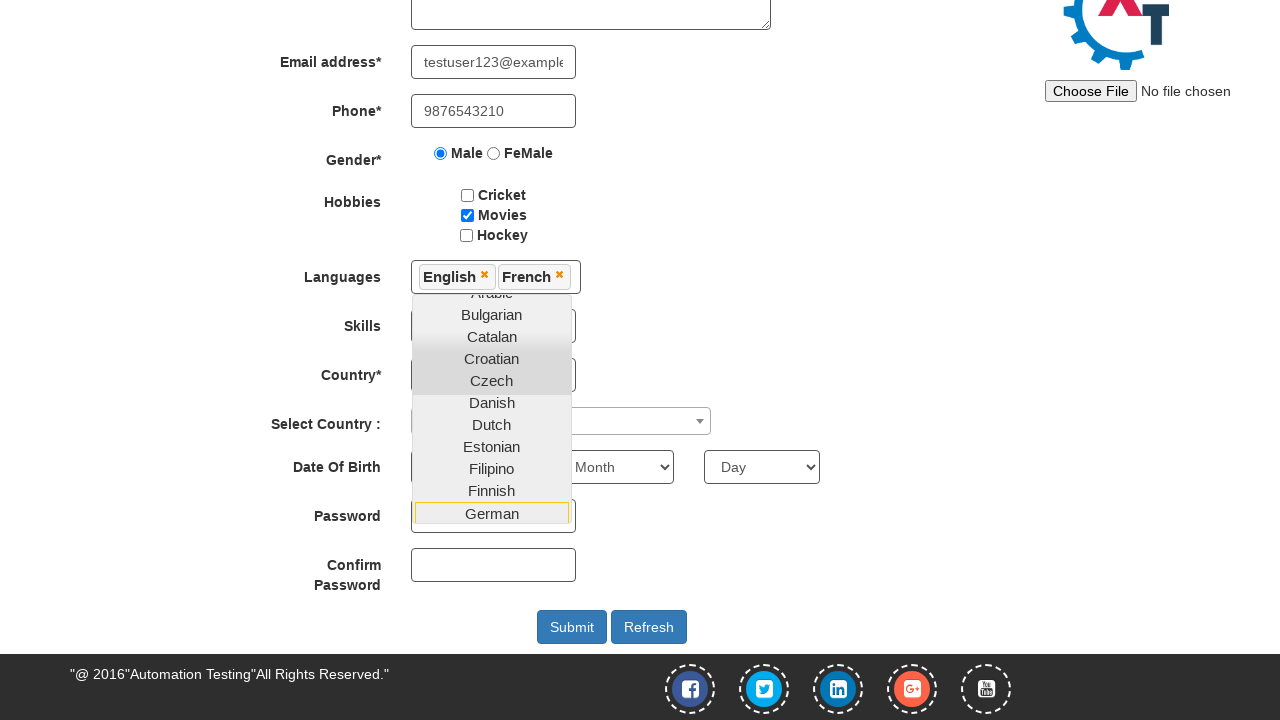

Selected year of birth as 2010 on #yearbox
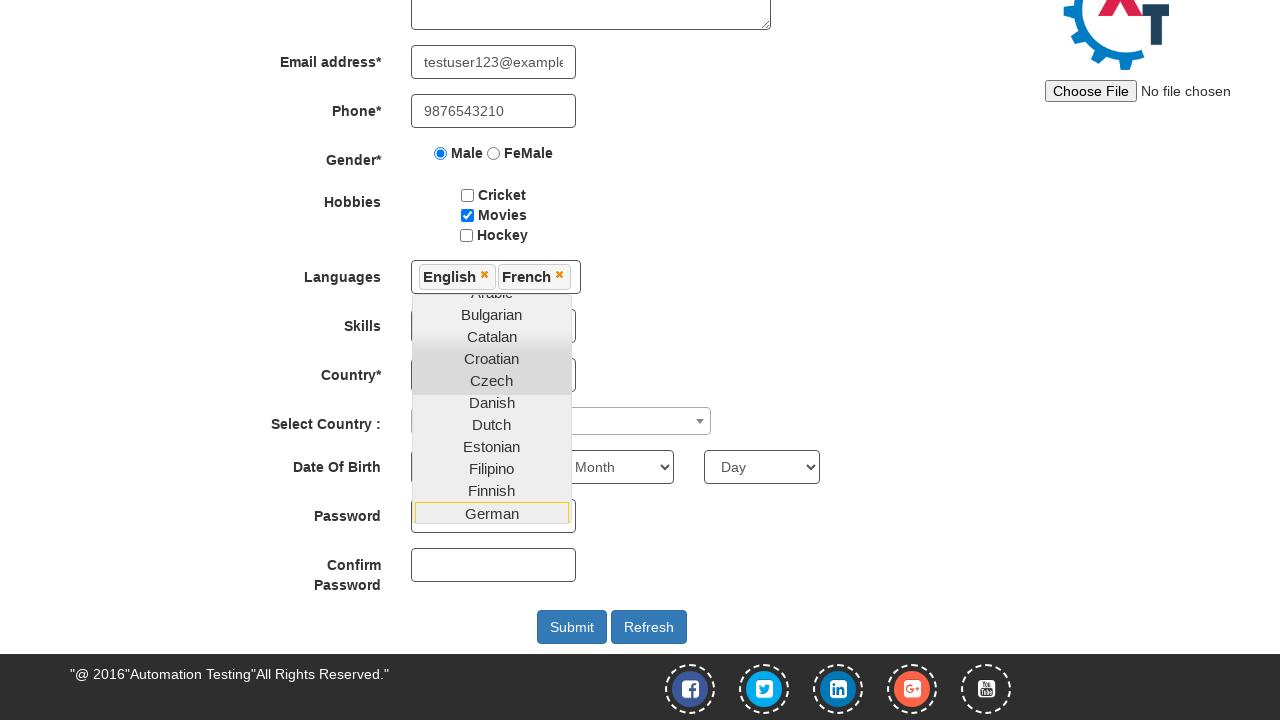

Selected month of birth as September on (//select[@type='text'])[4]
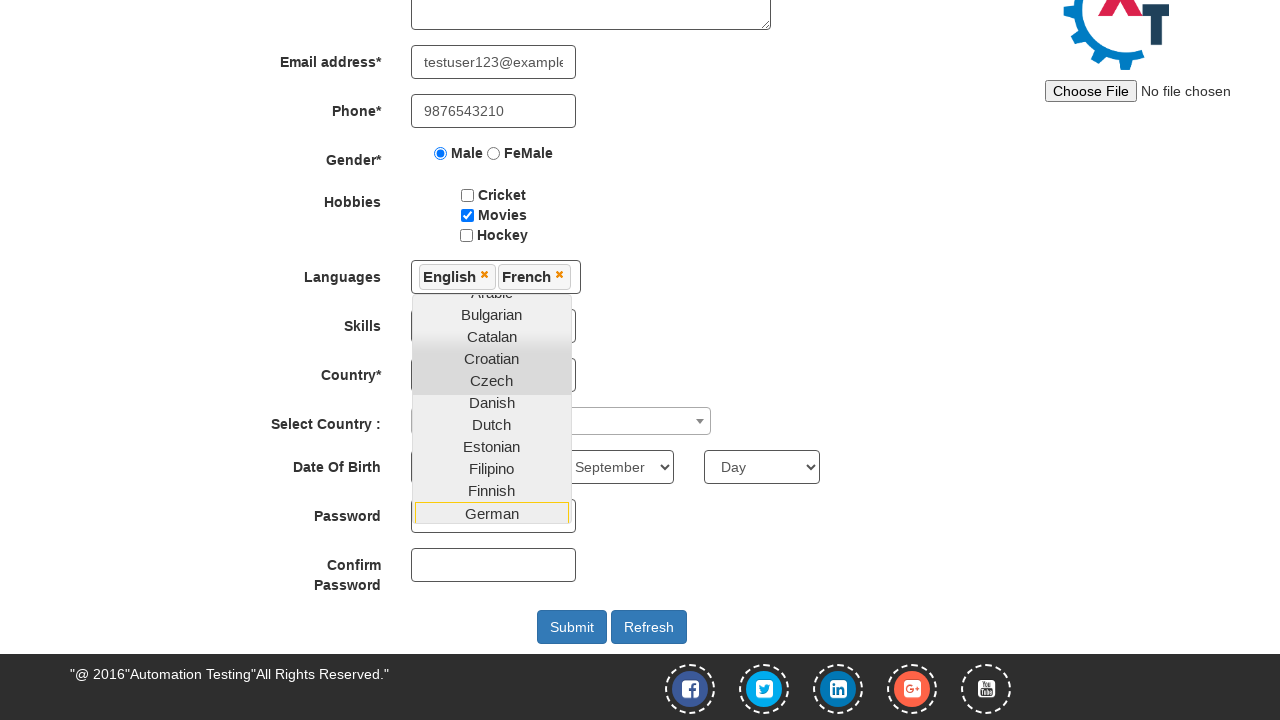

Selected day of birth as 10 on #daybox
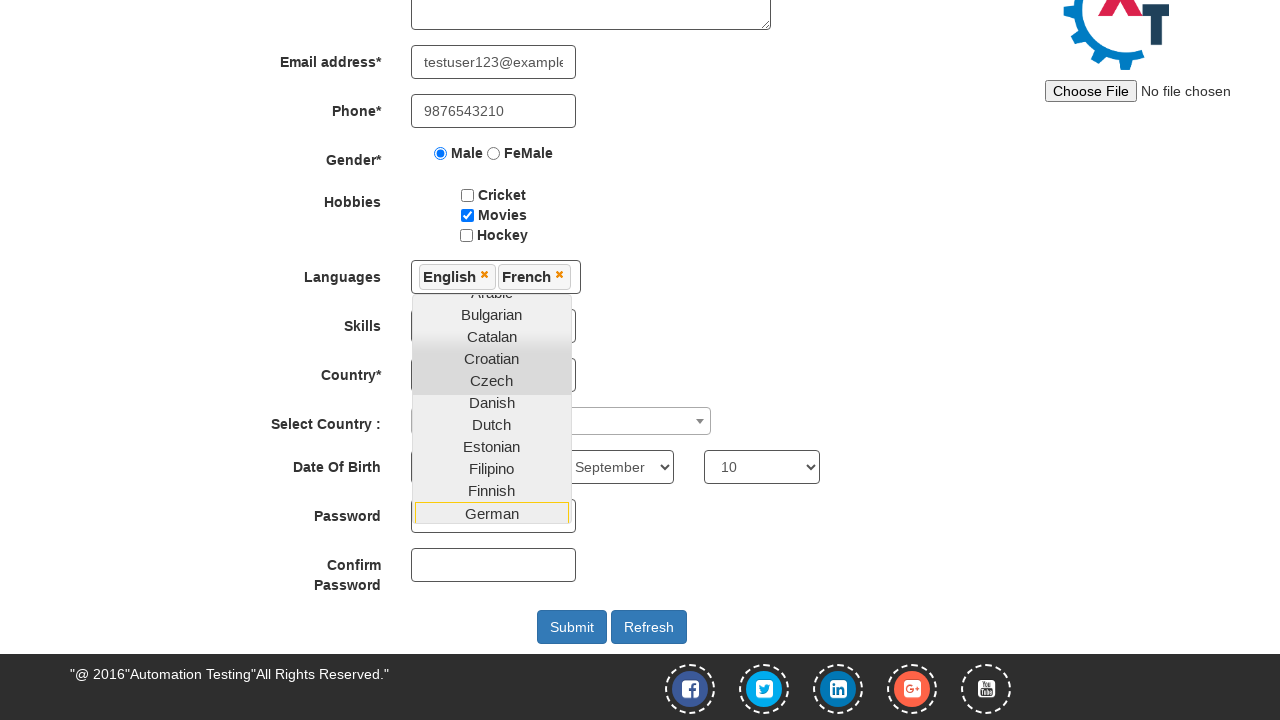

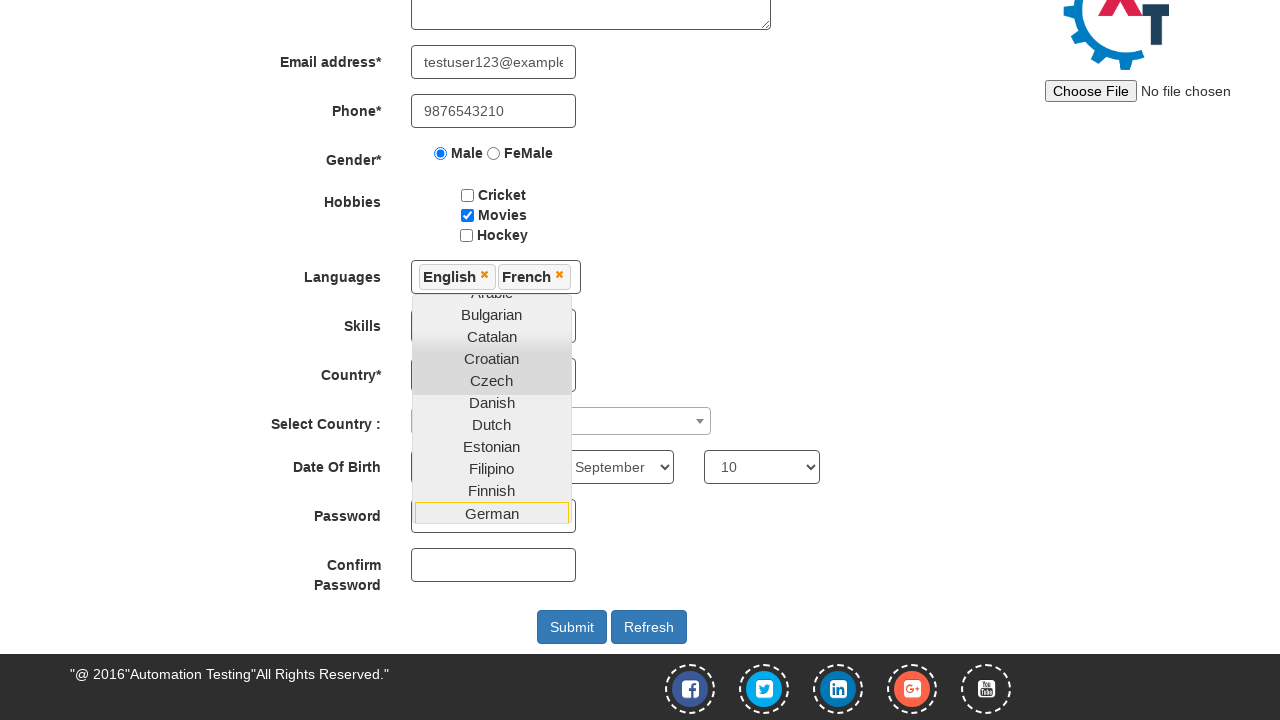